Tests form filling functionality by entering email and password into login form fields

Starting URL: https://naveenautomationlabs.com/opencart/index.php?route=account/login

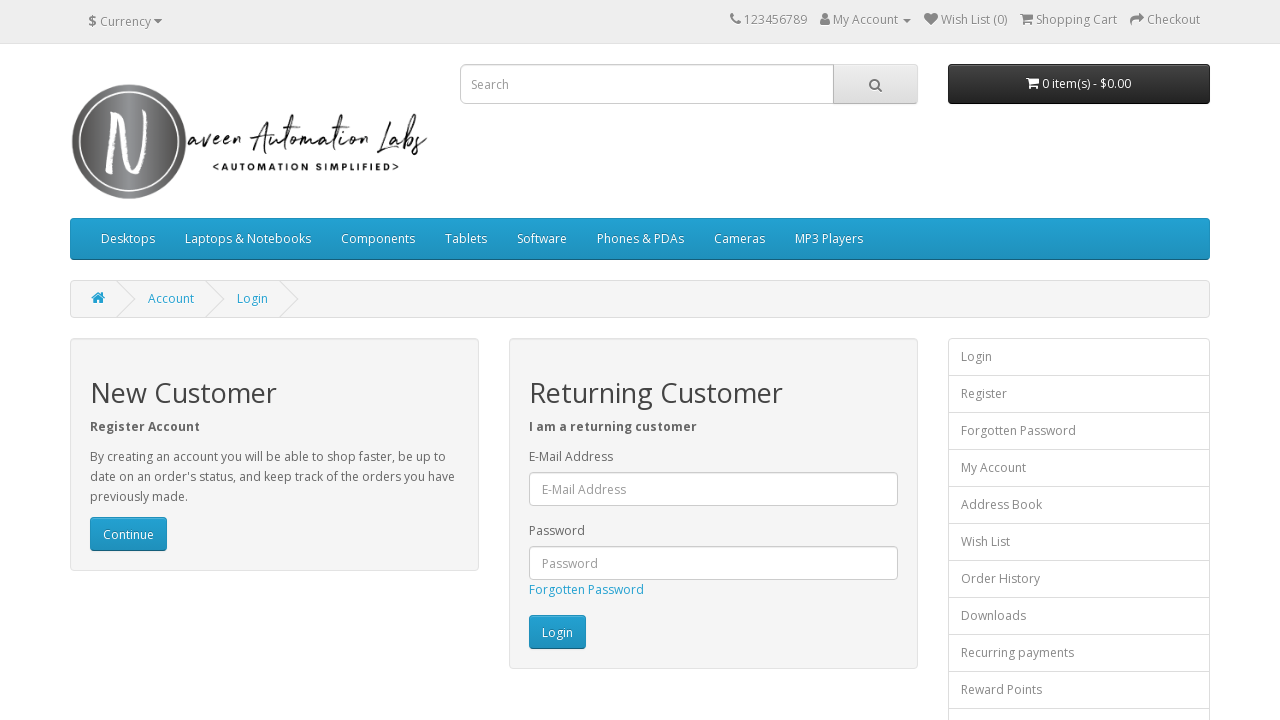

Filled email field with 'testuser123@example.com' on #input-email
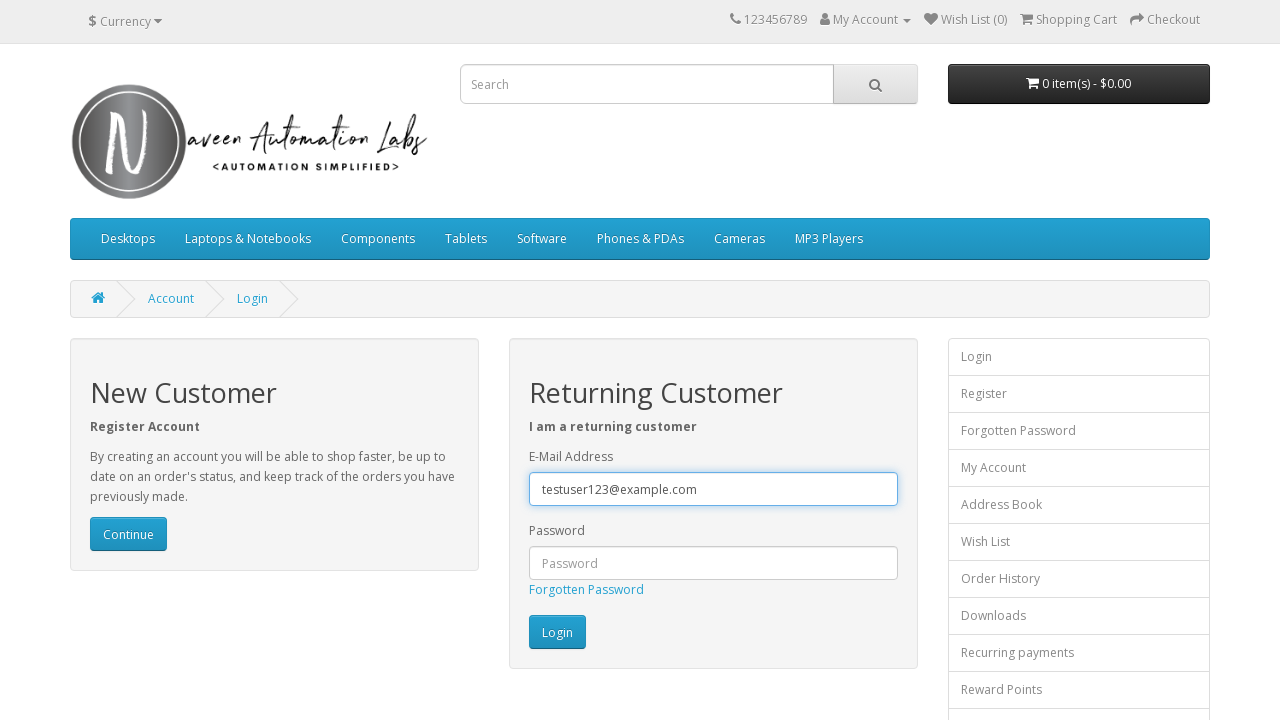

Filled password field with 'TestPass456!' on #input-password
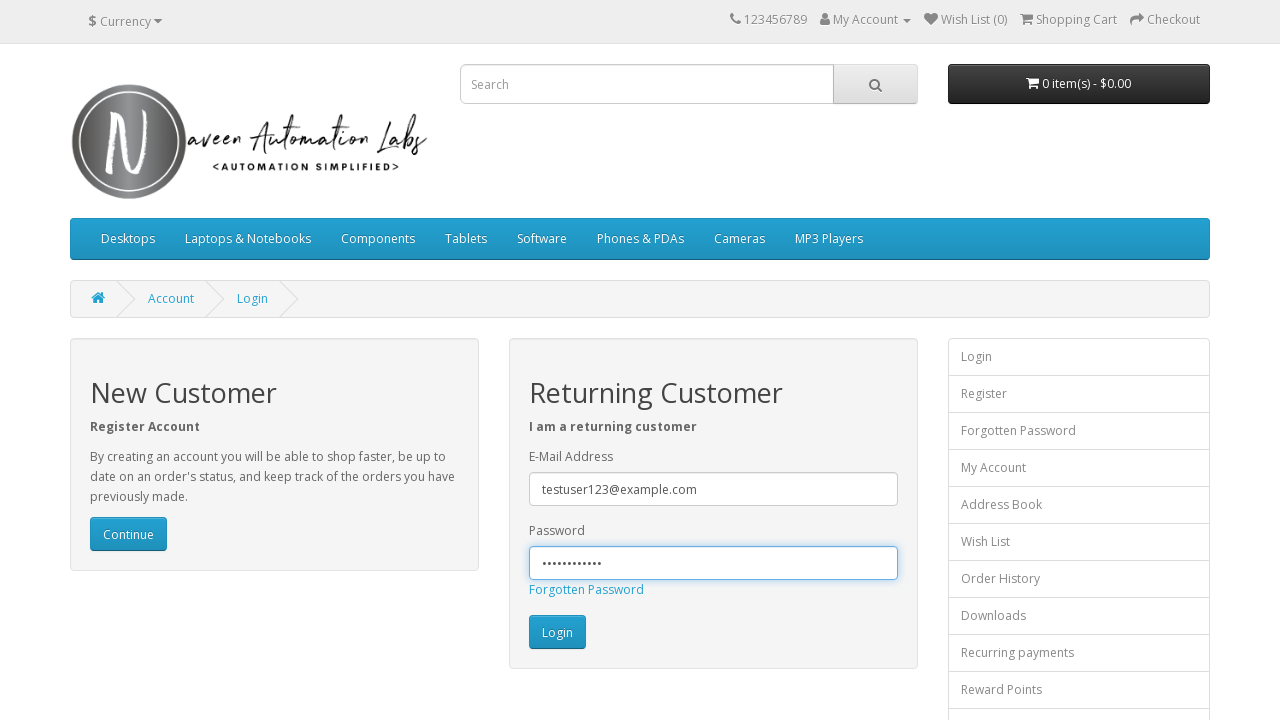

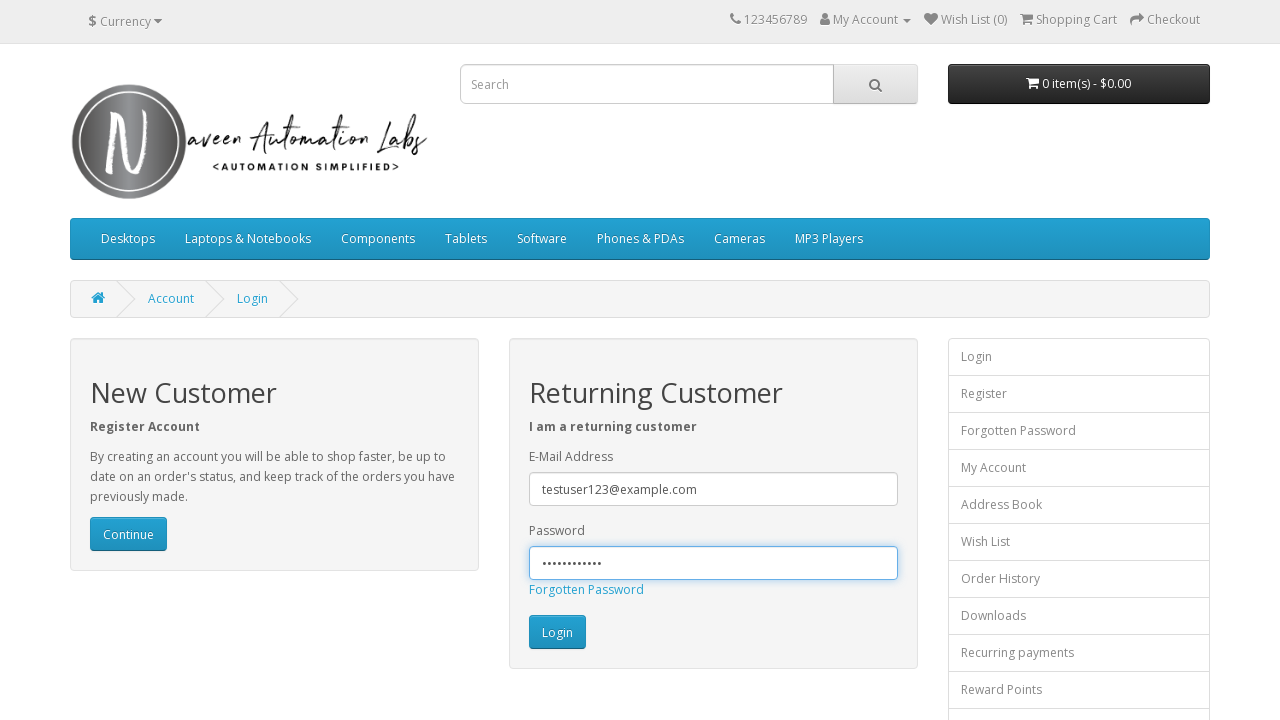